Tests various keyboard interactions on an input field including typing text, clearing, select all with Ctrl+A, backspace deletion, and arrow key navigation.

Starting URL: https://the-internet.herokuapp.com/login

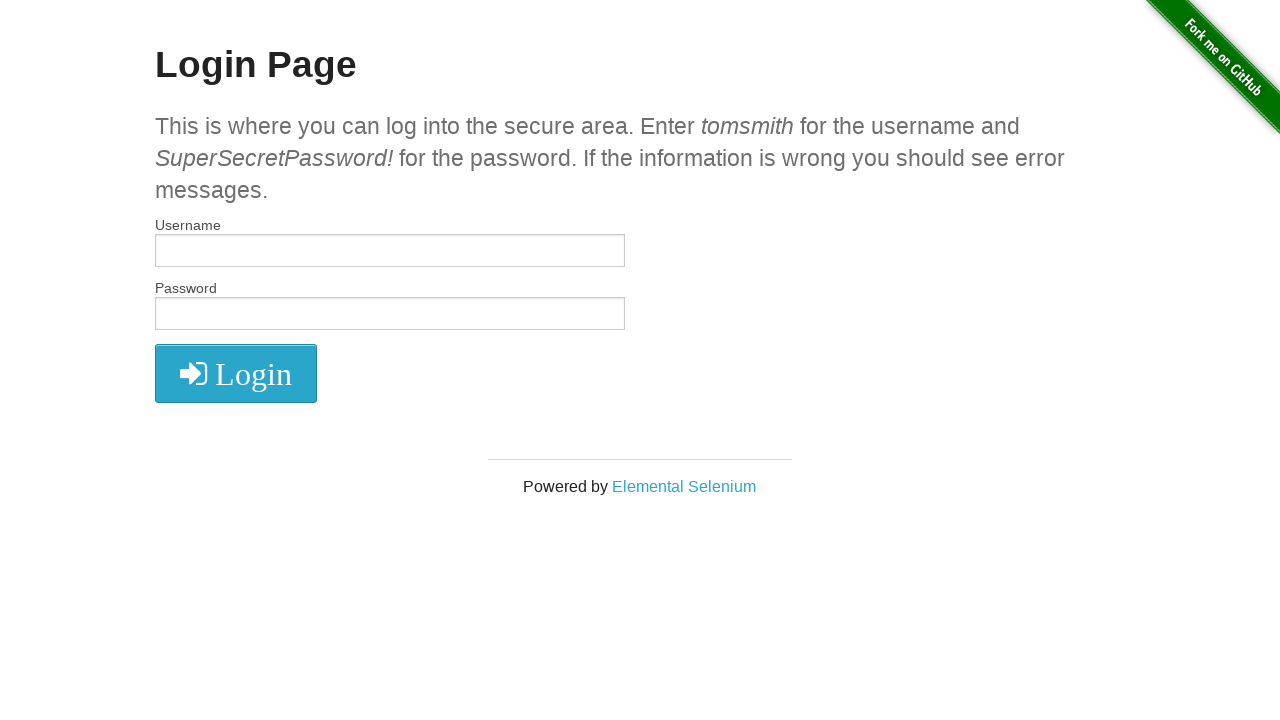

Located the username input field
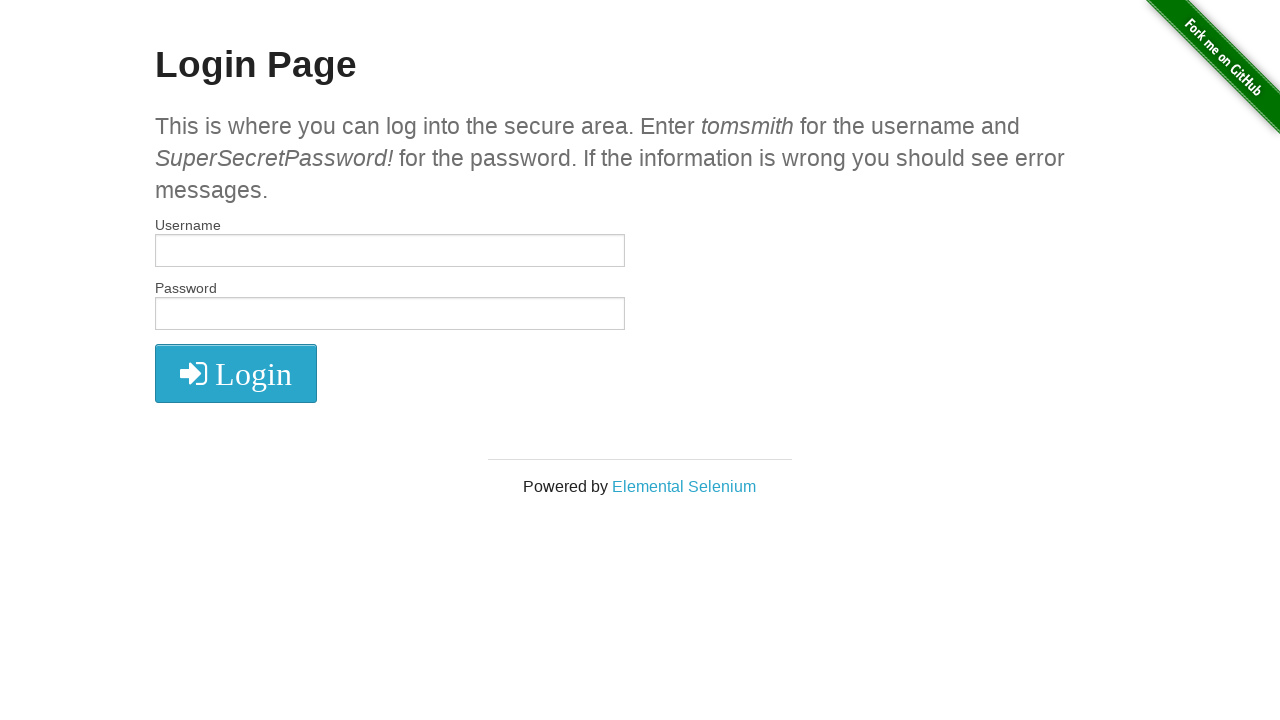

Filled username field with 'anton' on #username
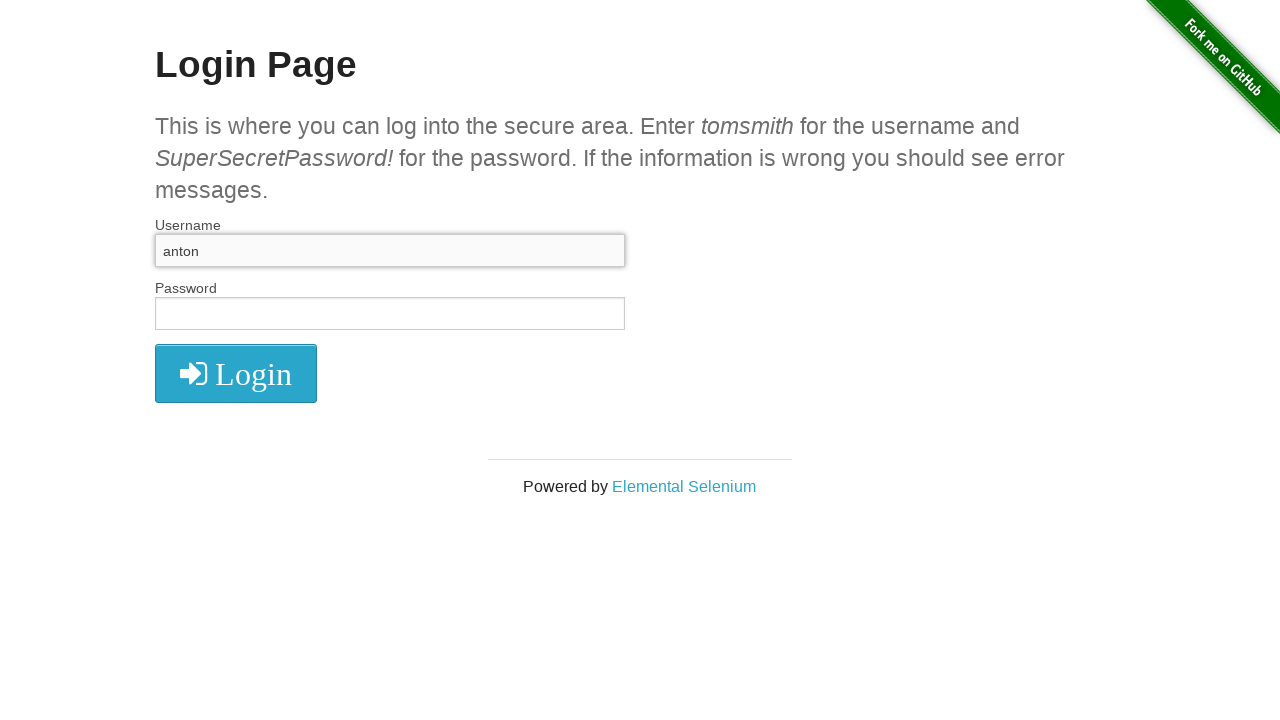

Cleared the username field on #username
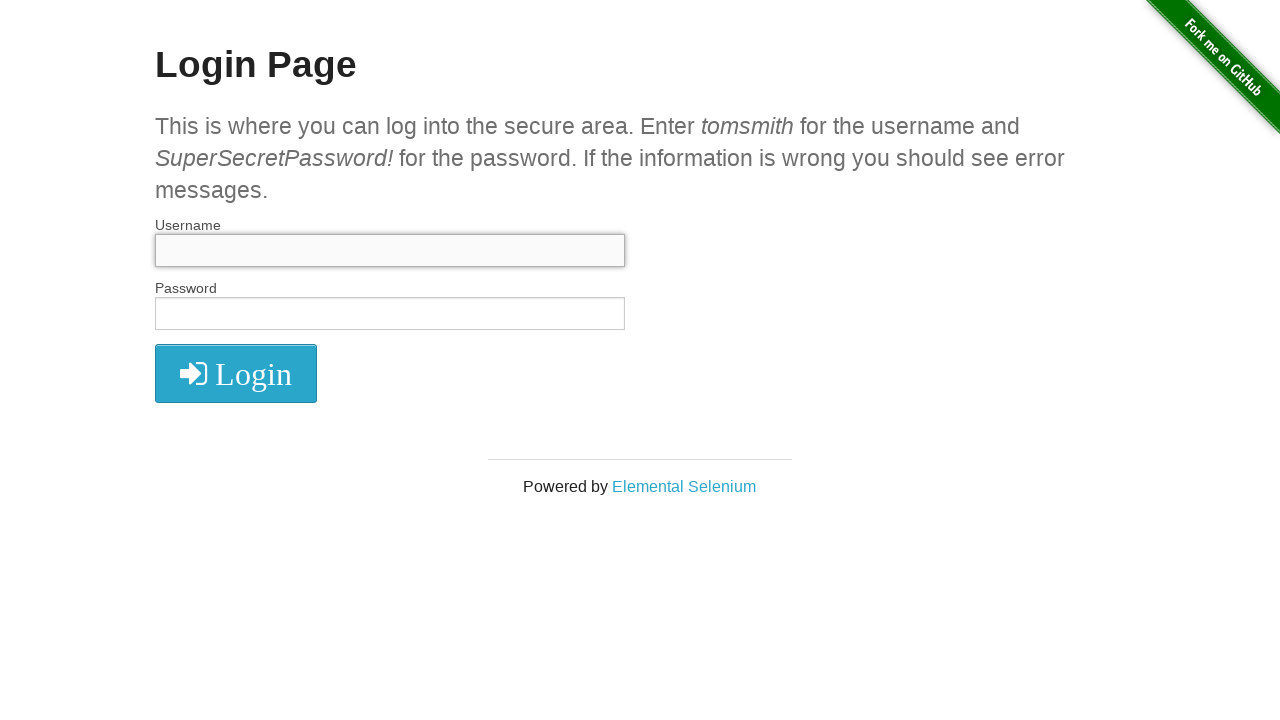

Filled username field with 'tmsmith' on #username
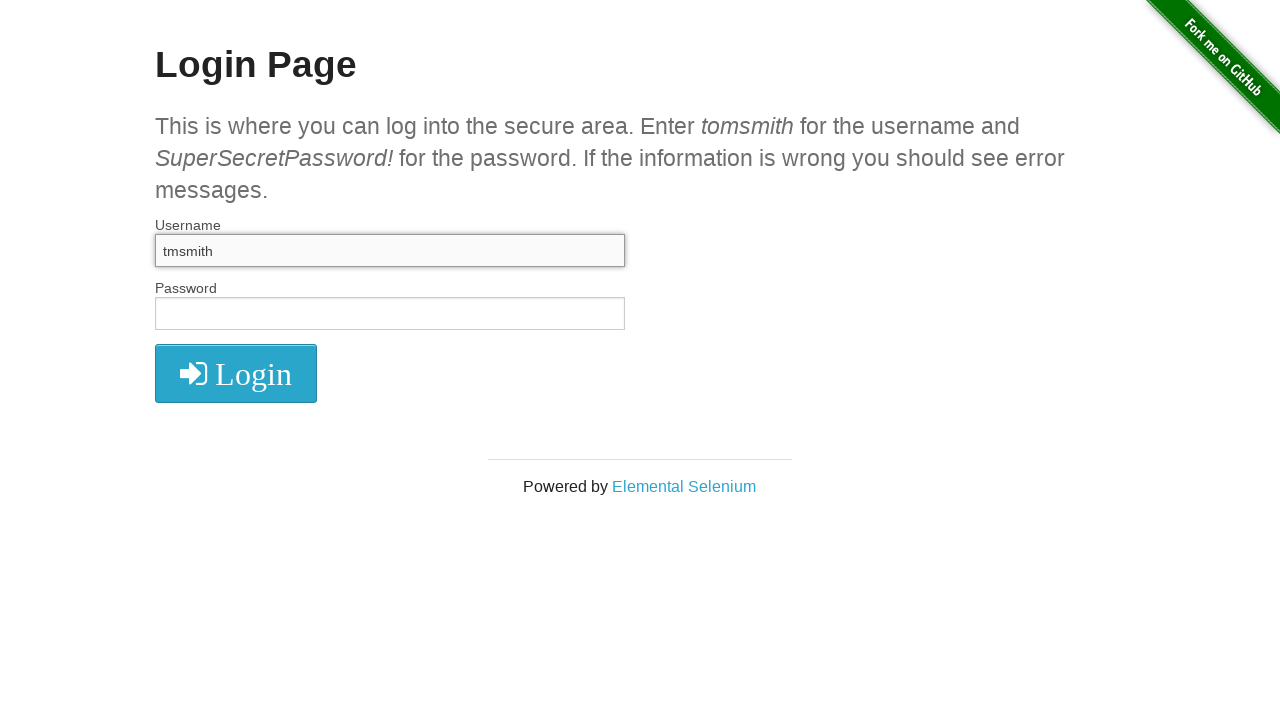

Selected all text with Ctrl+A on #username
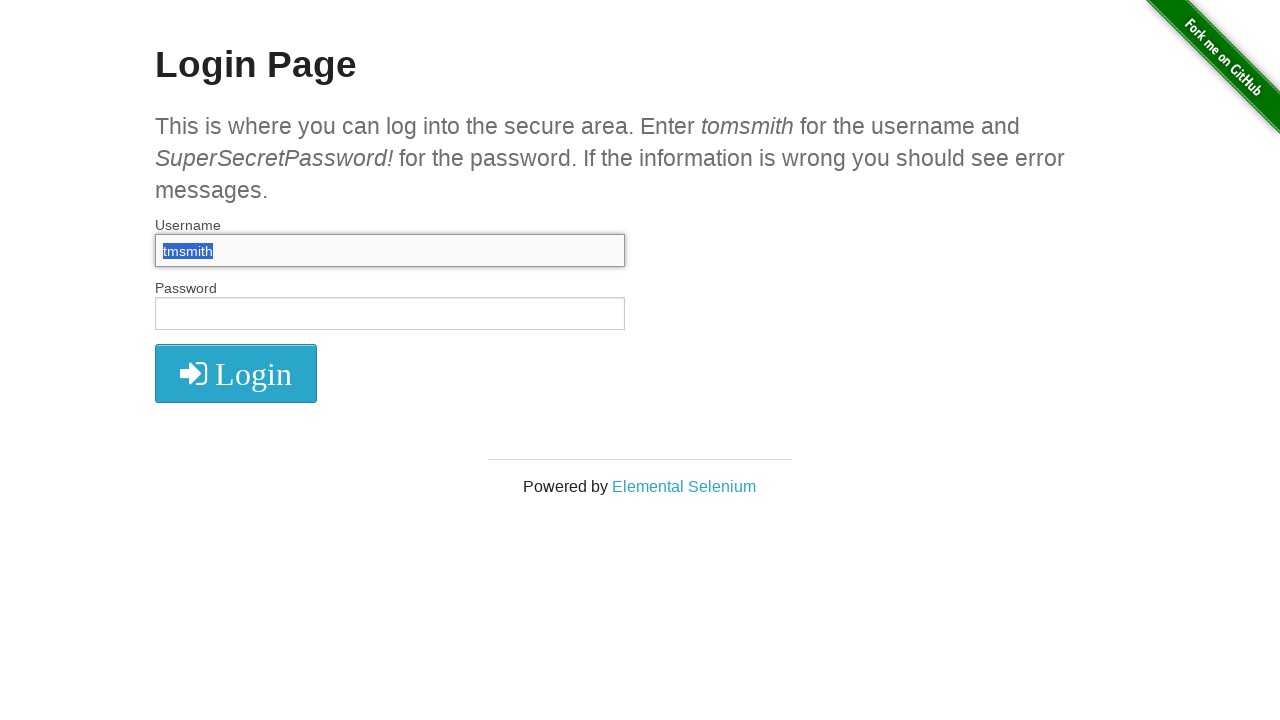

Deleted selected text with Backspace on #username
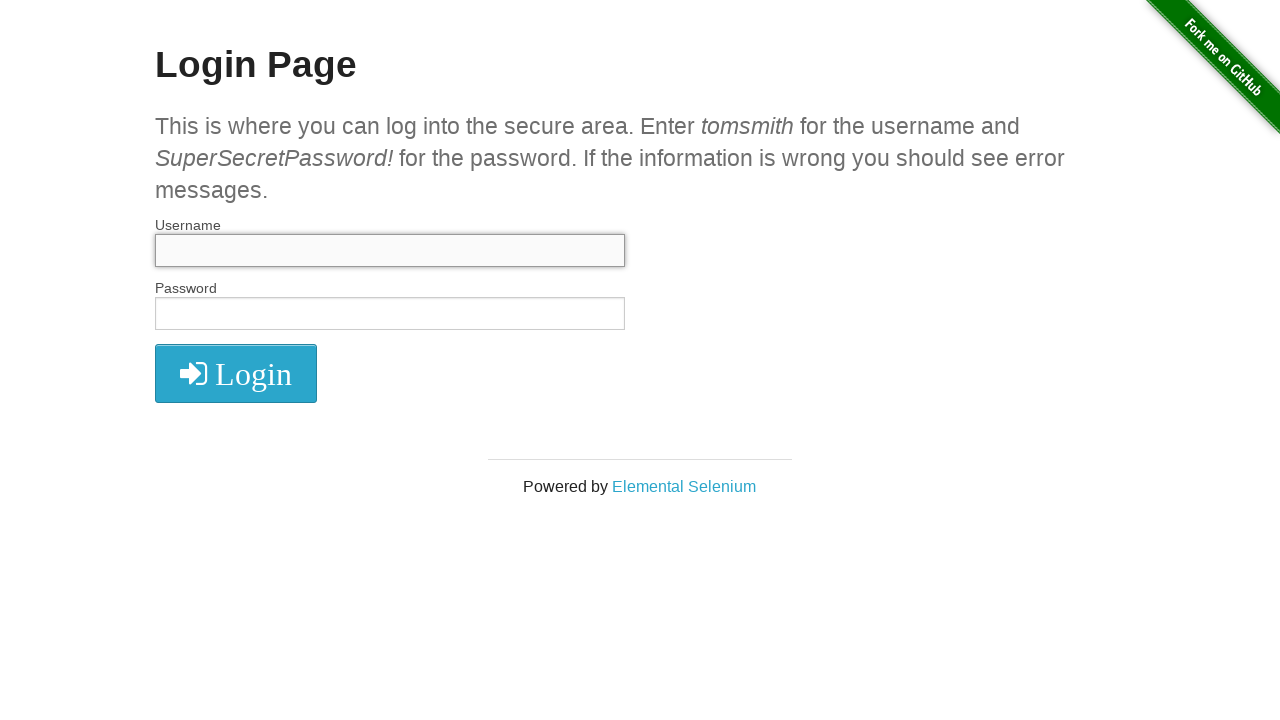

Filled username field with 'tmsmith' again on #username
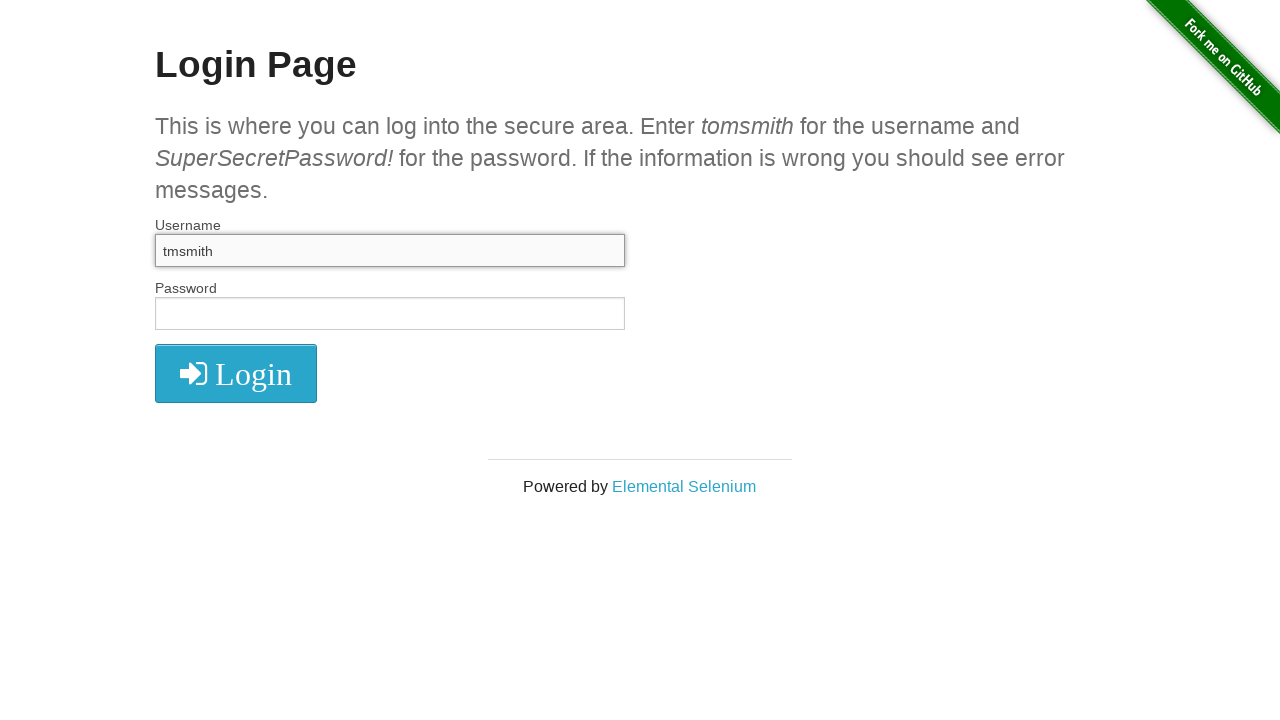

Focused the username field on #username
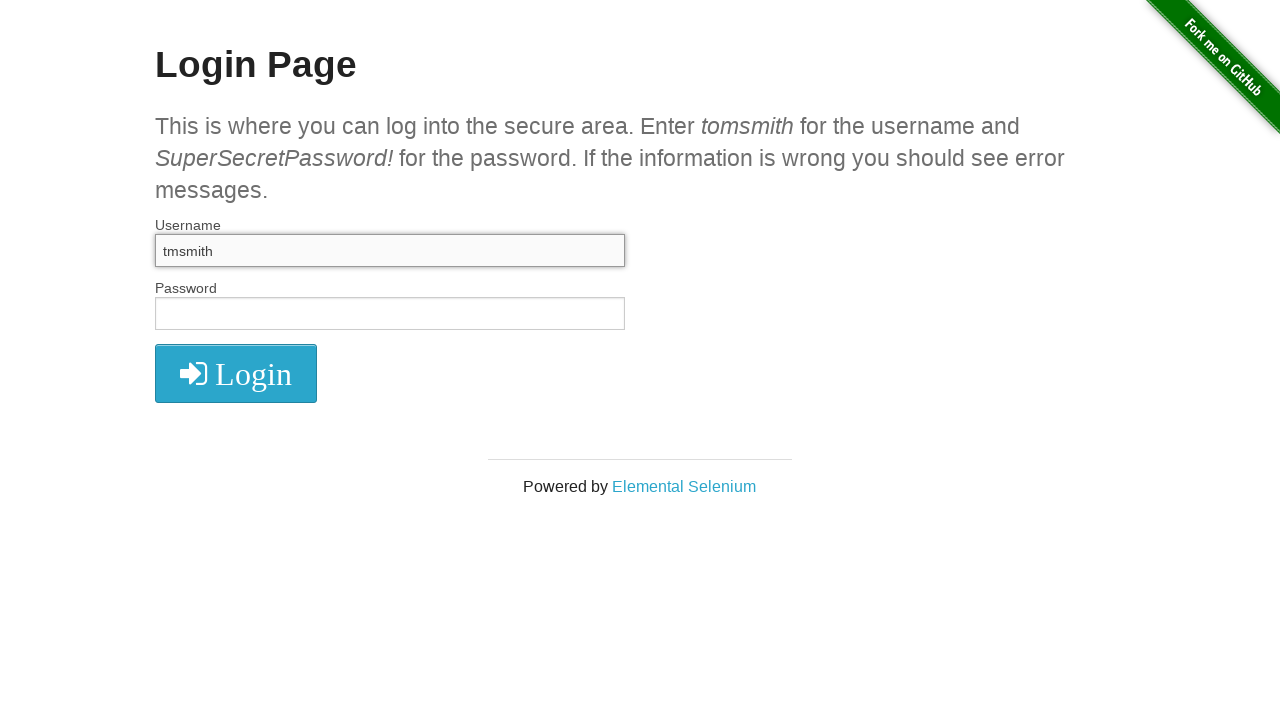

Pressed ArrowLeft to move cursor left on #username
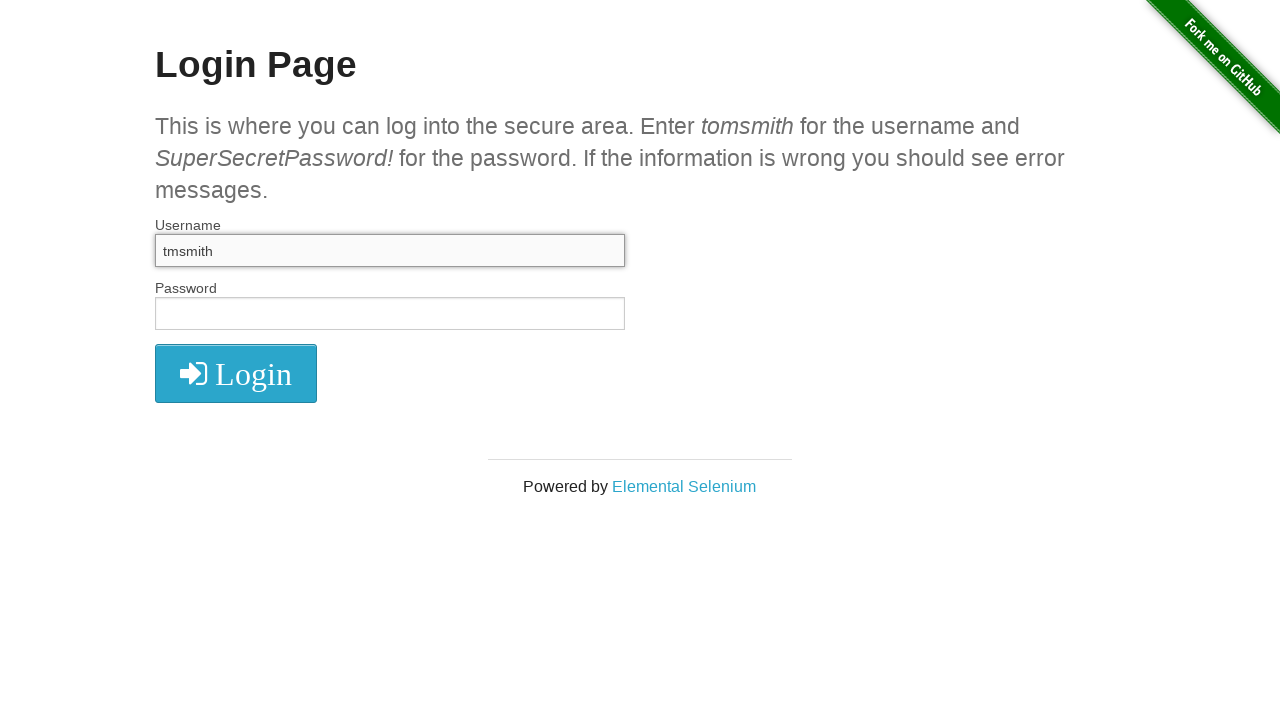

Pressed ArrowLeft to move cursor left again on #username
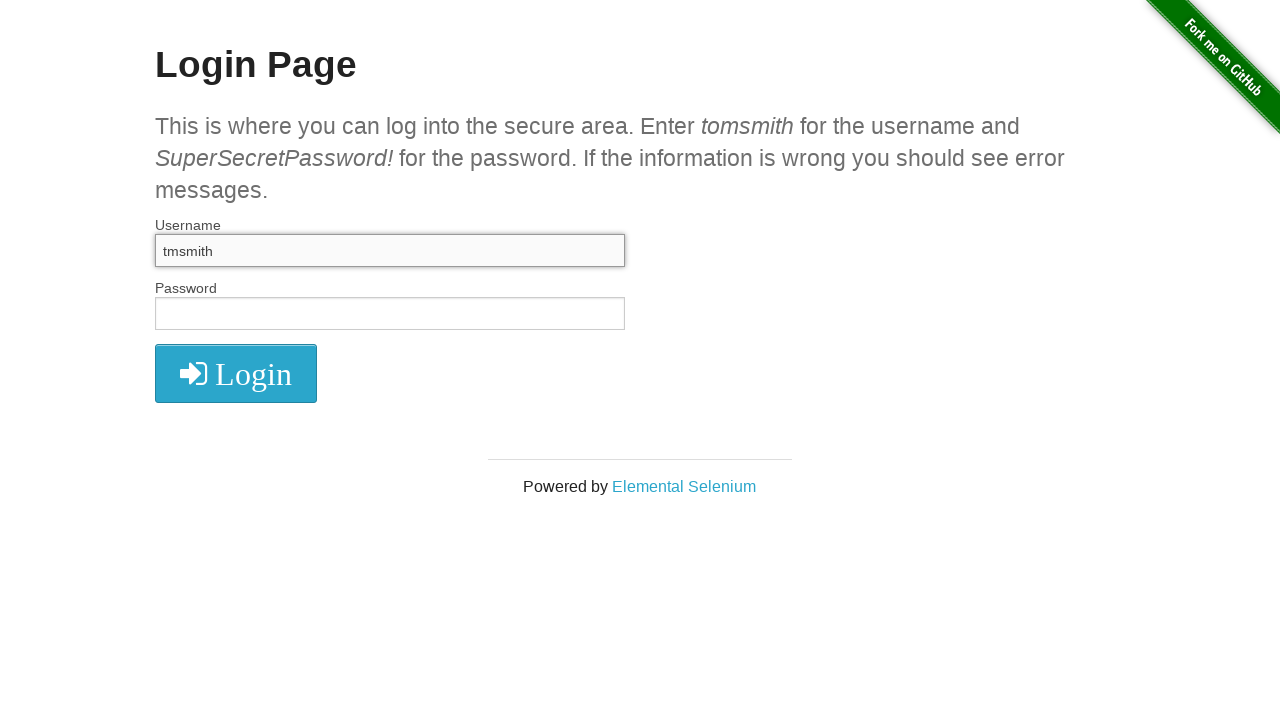

Pressed ArrowLeft to move cursor left a third time on #username
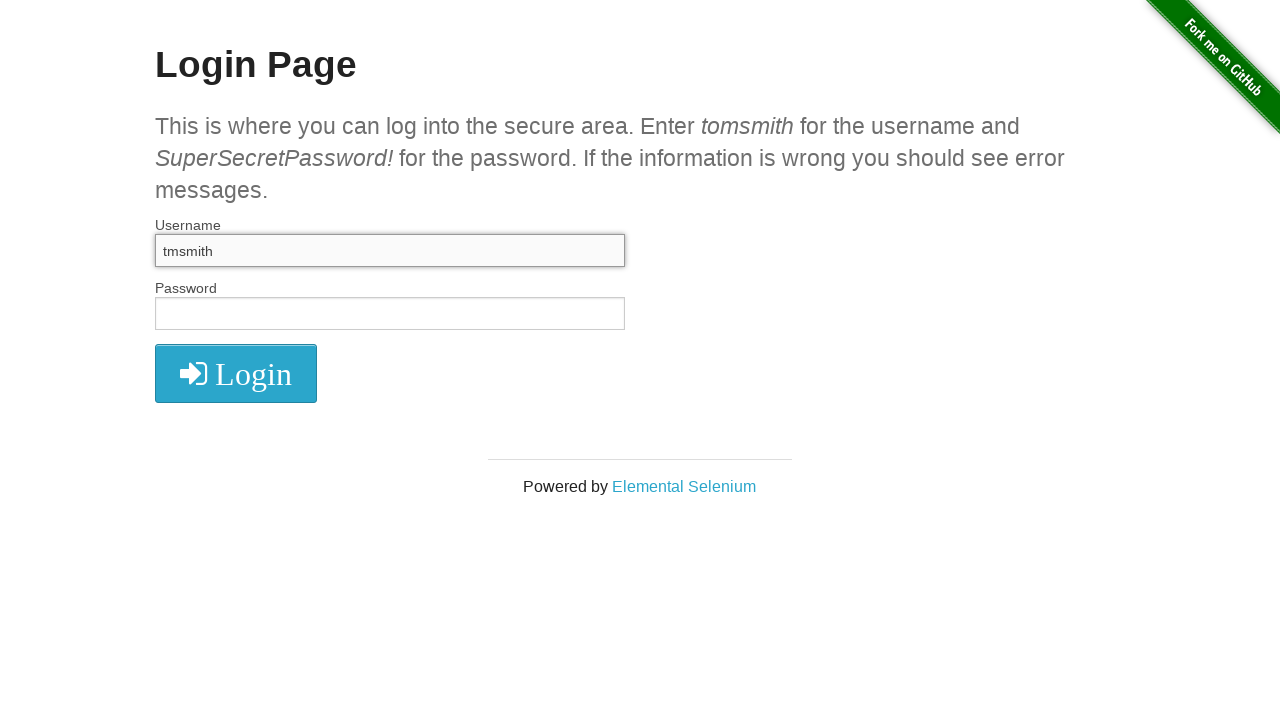

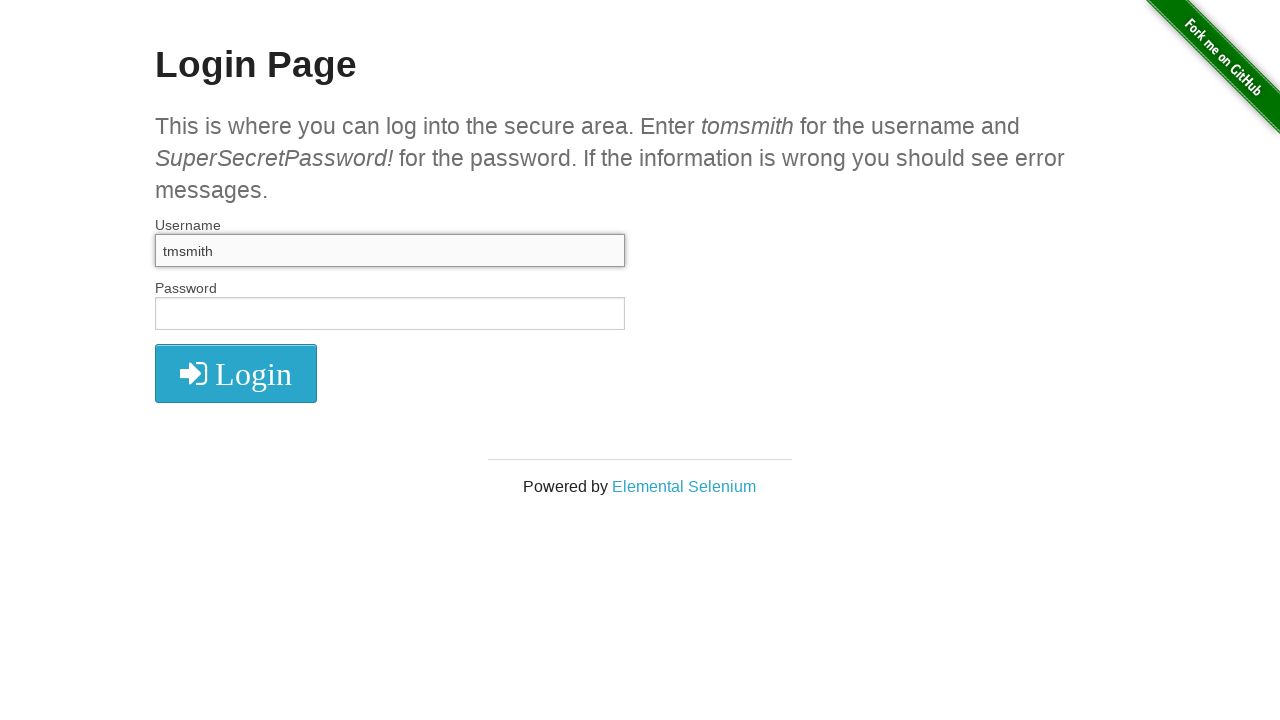